Tests that specific text content (business name, contact info, address) is present on each page of the website.

Starting URL: https://ntig-uppsala.github.io/Frisor-Saxe/index.html

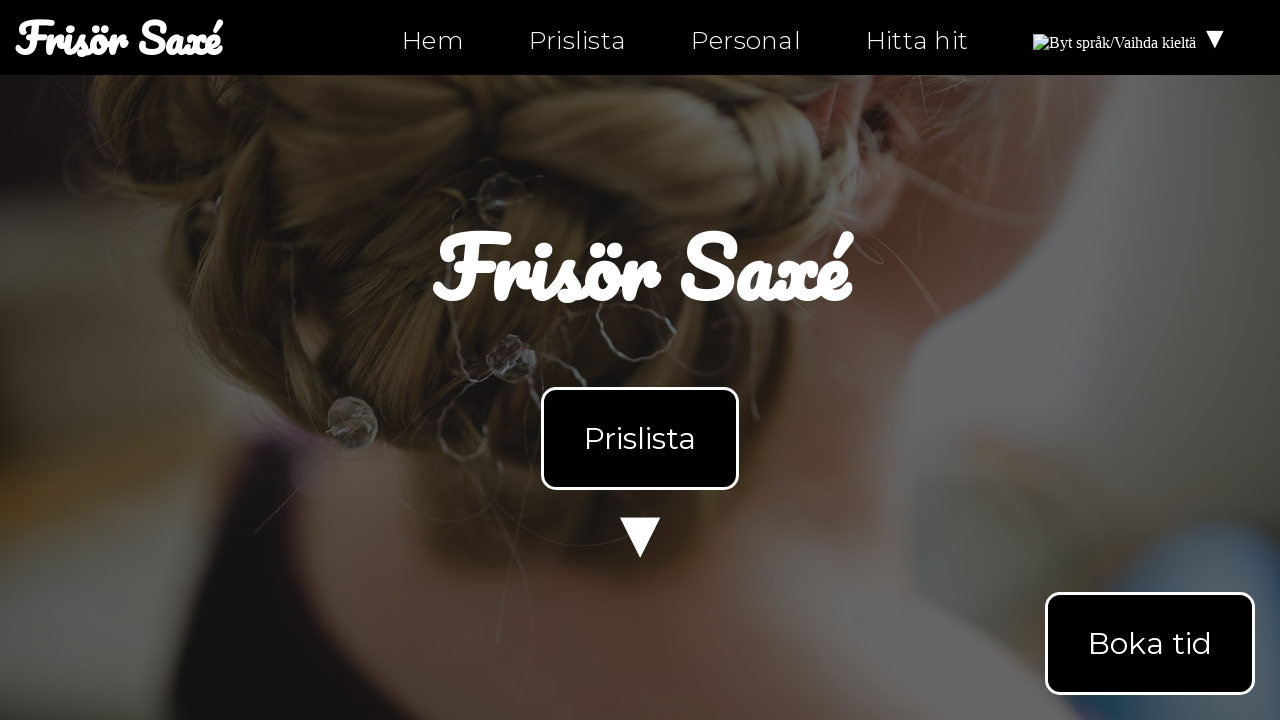

Waited for body element on index.html to load
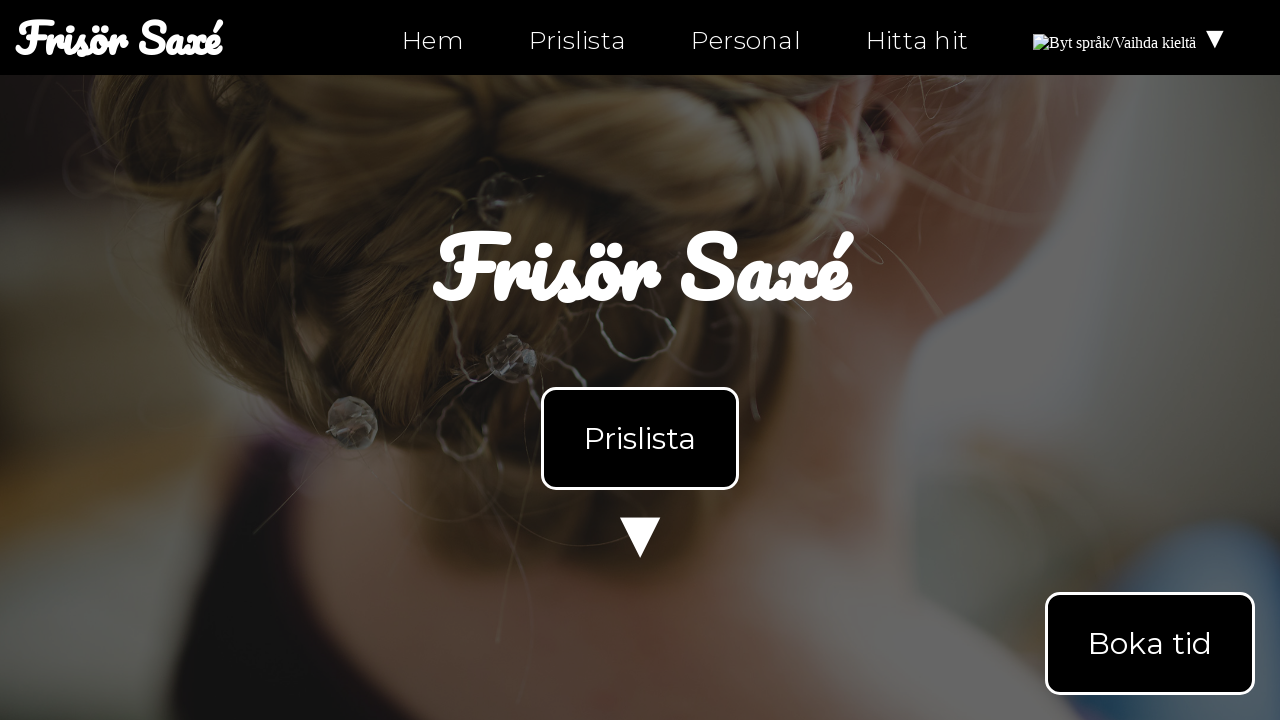

Retrieved body text content from index.html
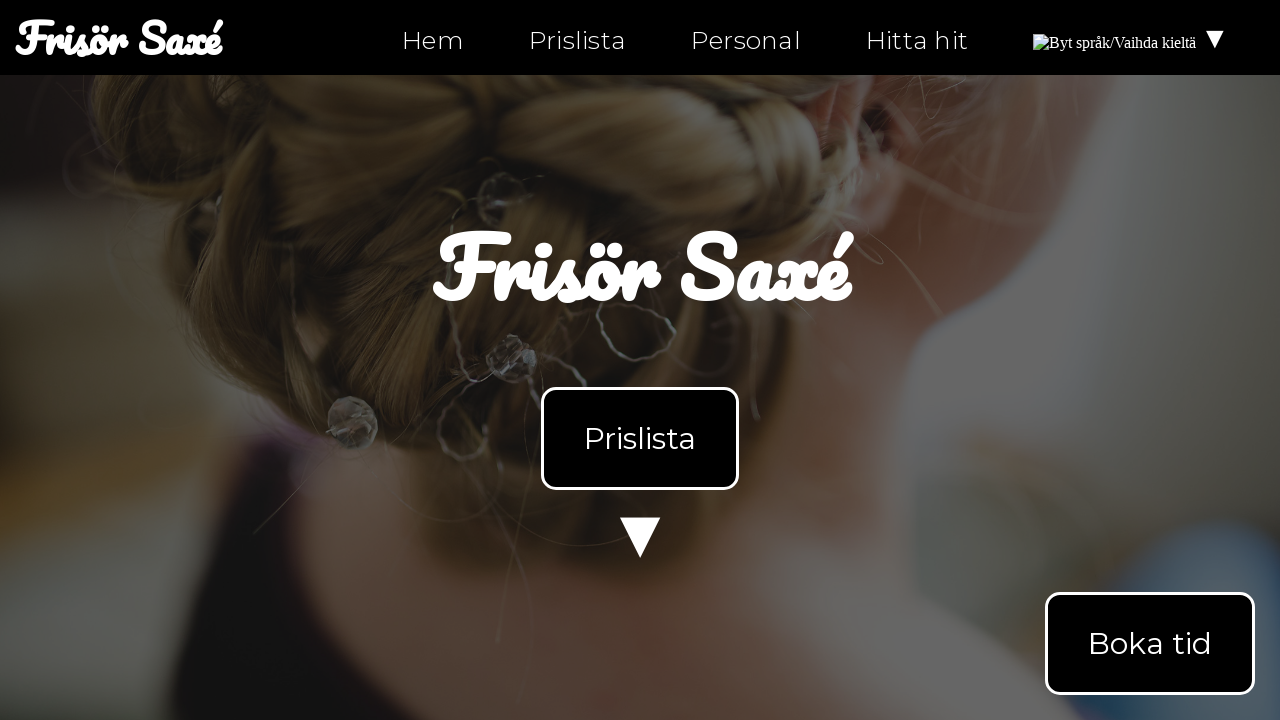

Verified business name 'Frisör Saxé' is present on index.html
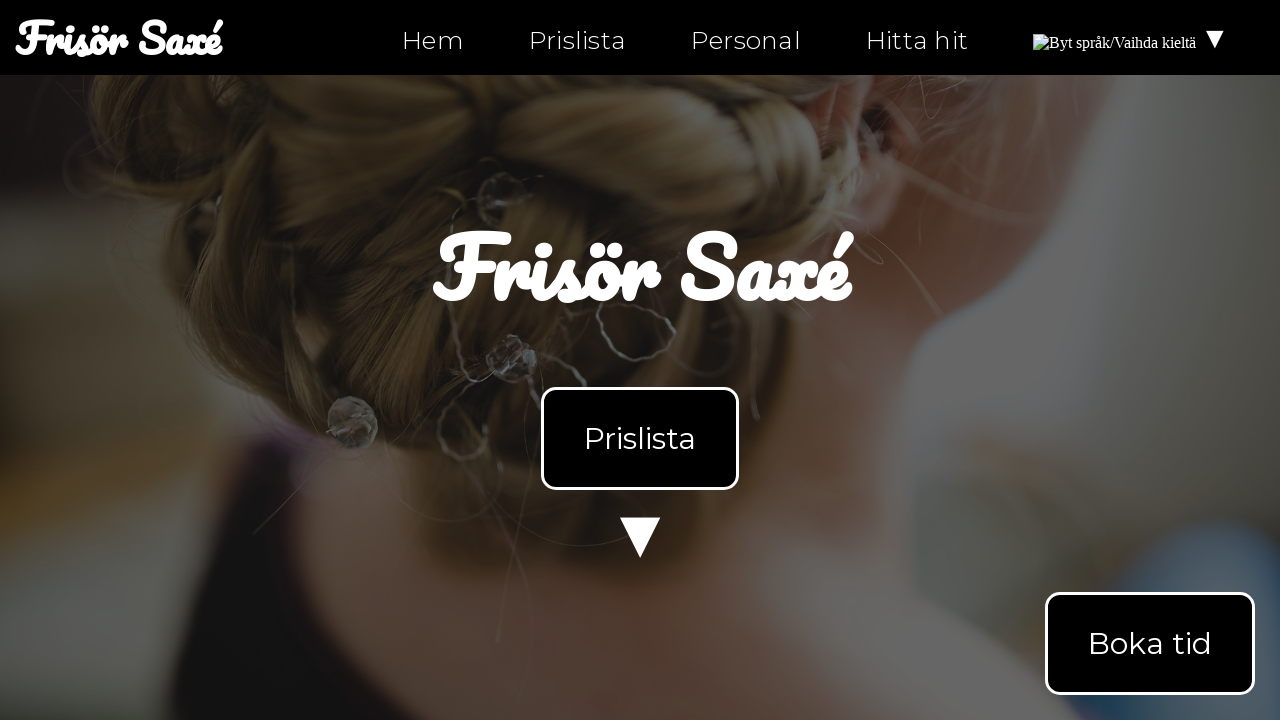

Verified 'Öppettider' (opening hours) text is present on index.html
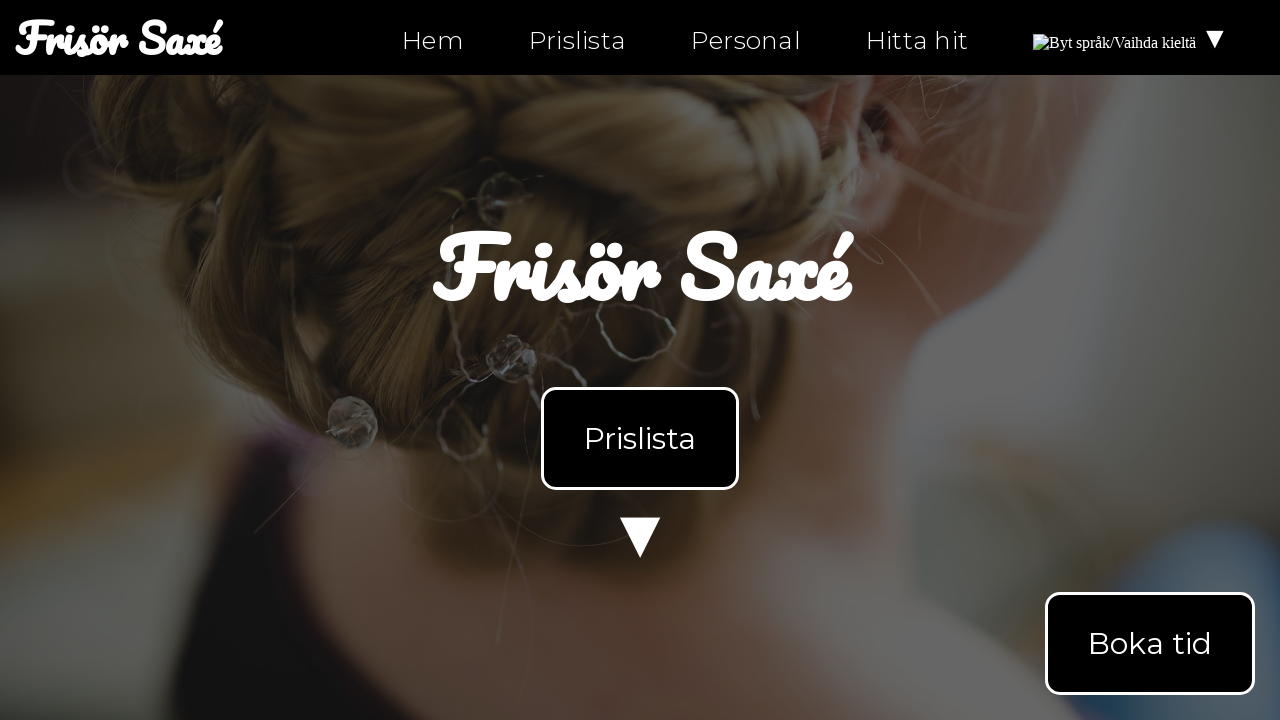

Verified contact number '0630-555-555' is present on index.html
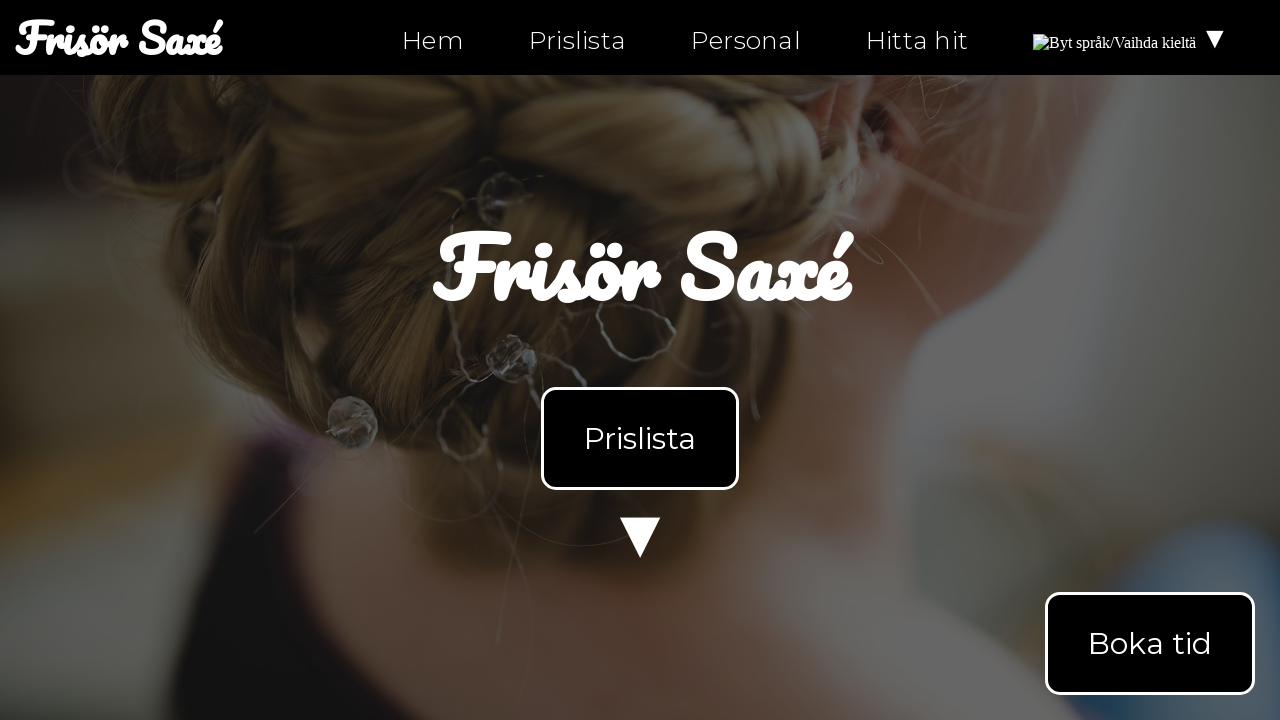

Navigated to personal.html
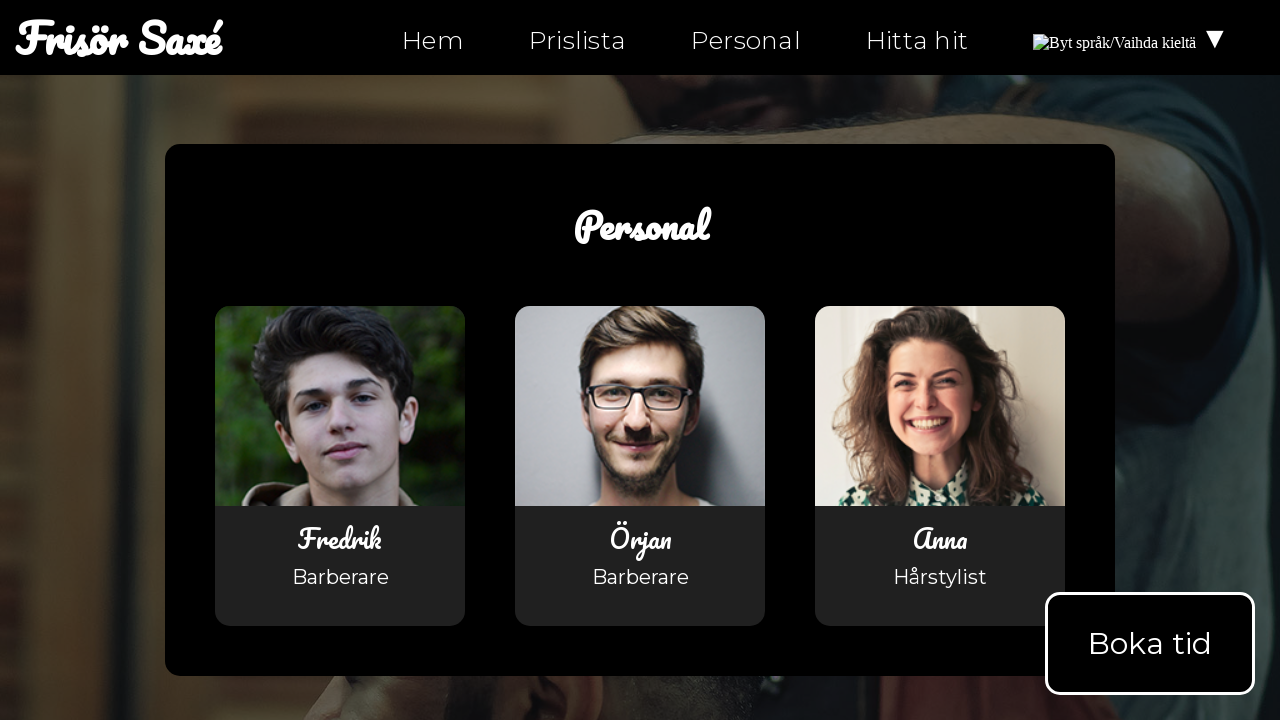

Waited for body element on personal.html to load
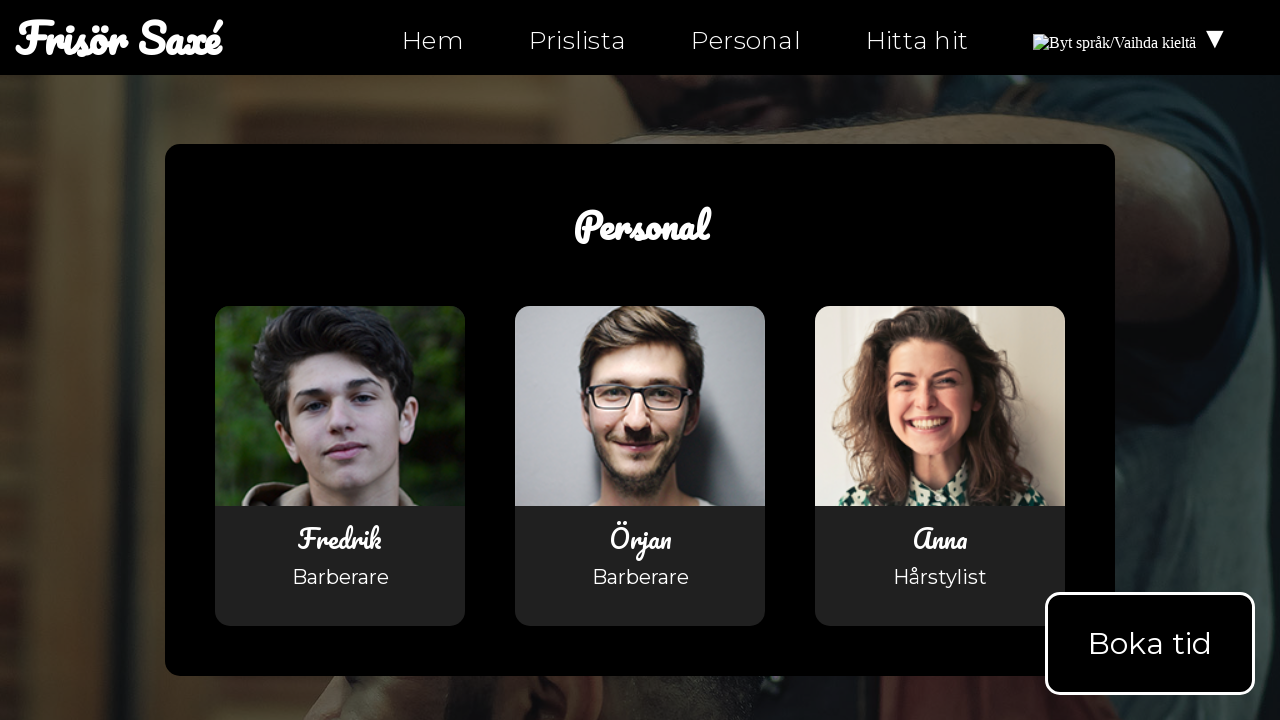

Retrieved body text content from personal.html
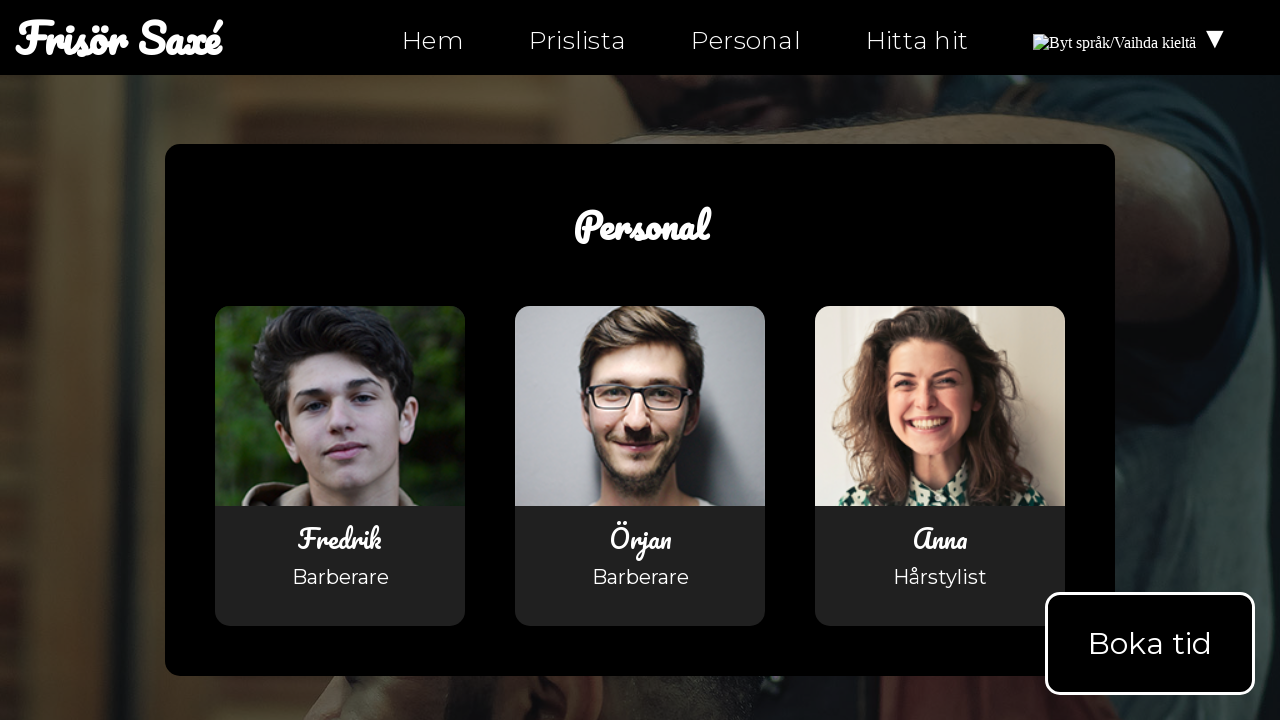

Verified business name 'Frisör Saxé' is present on personal.html
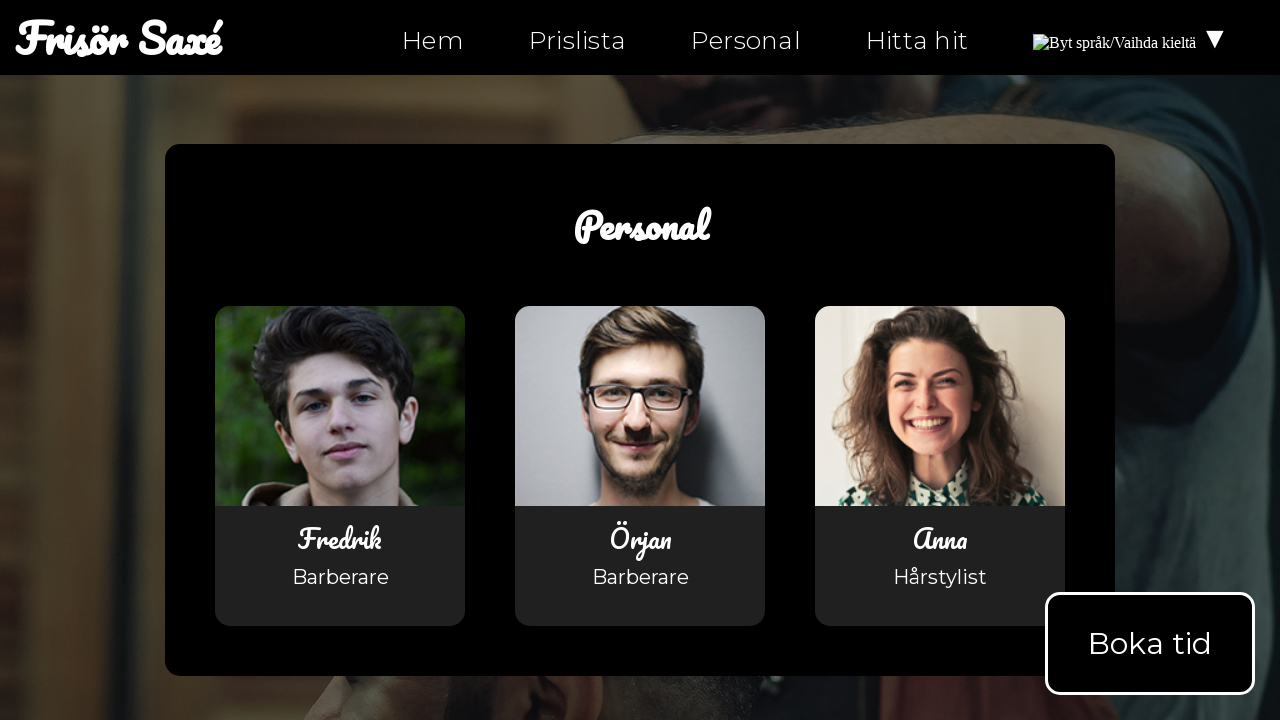

Navigated to hitta-hit.html
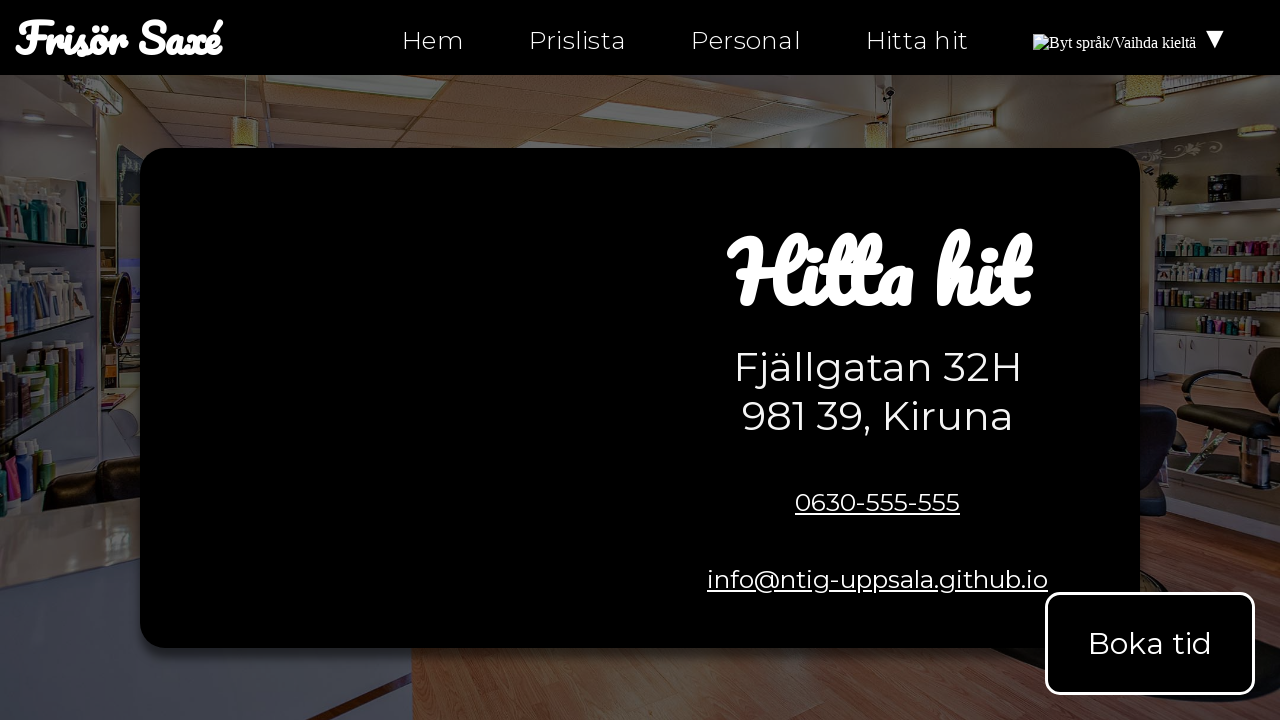

Waited for body element on hitta-hit.html to load
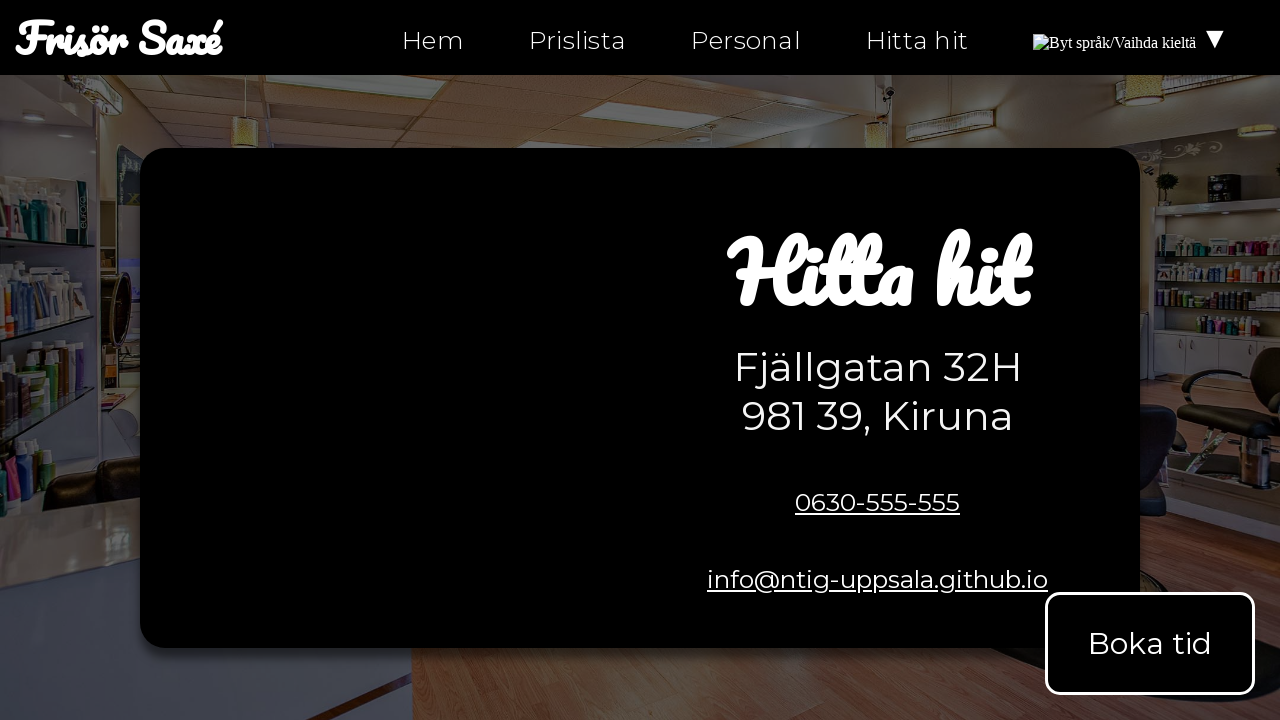

Retrieved body text content from hitta-hit.html
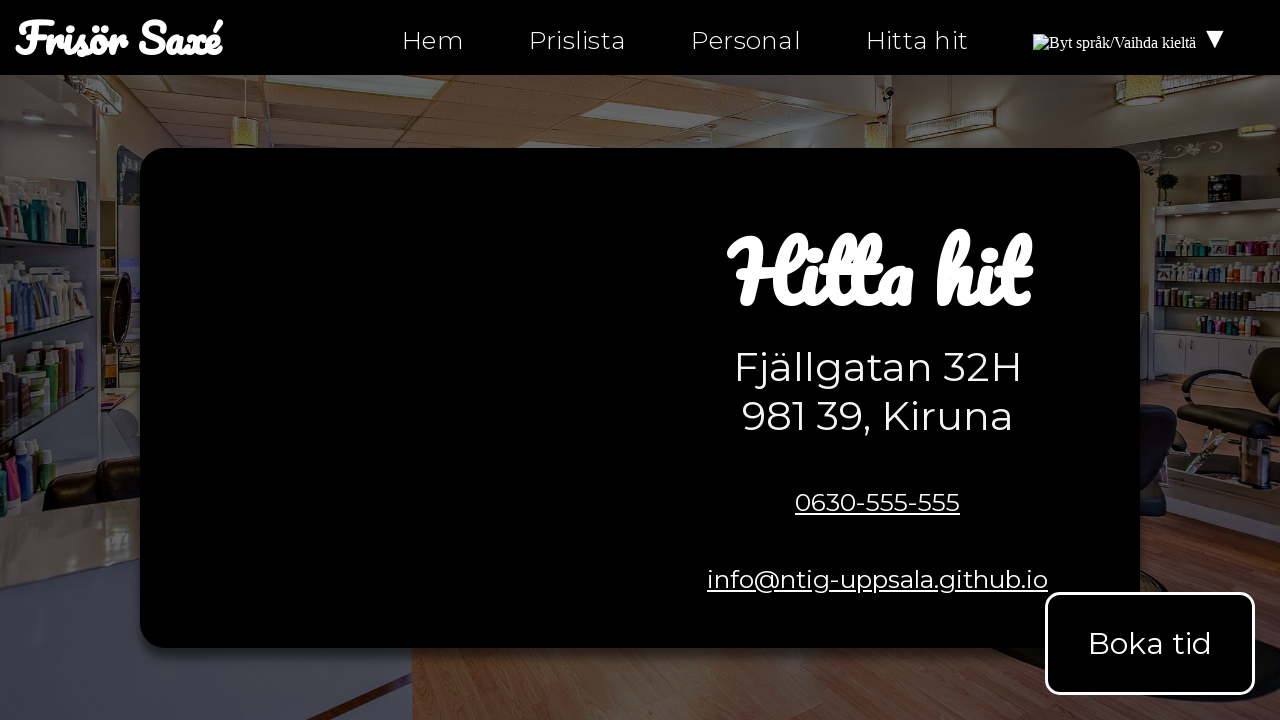

Verified address 'Fjällgatan 32H' is present on hitta-hit.html
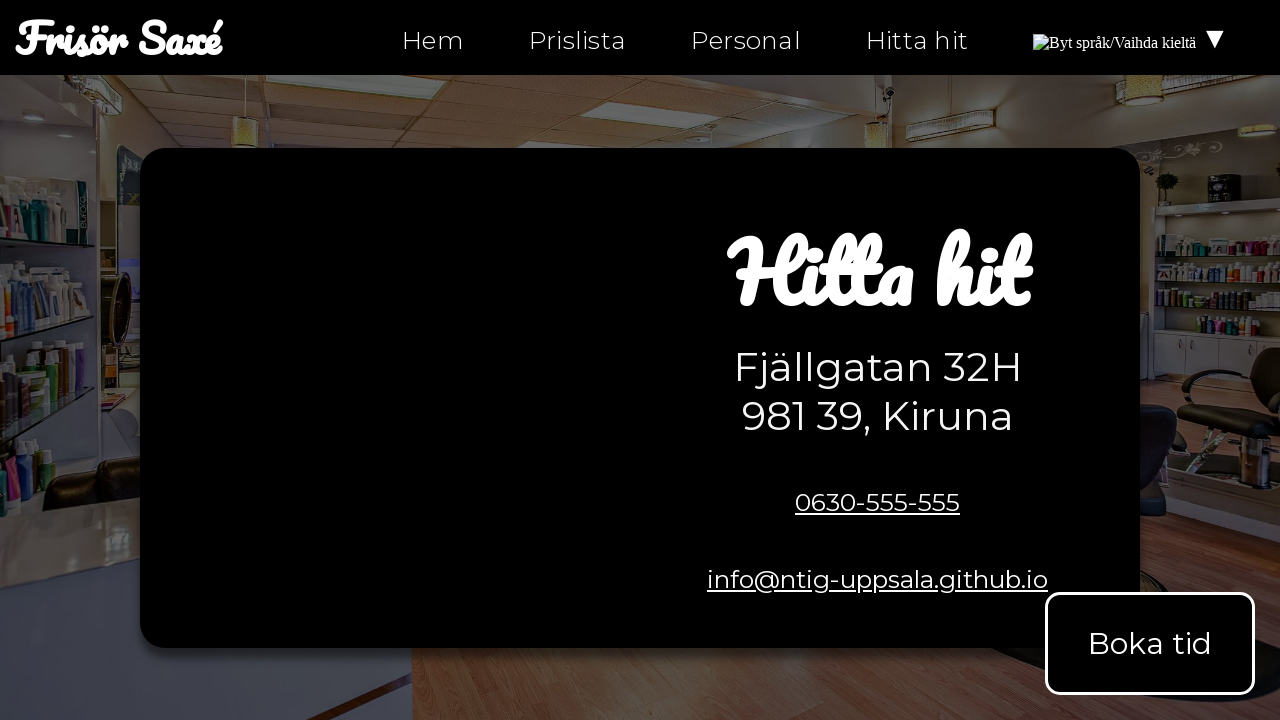

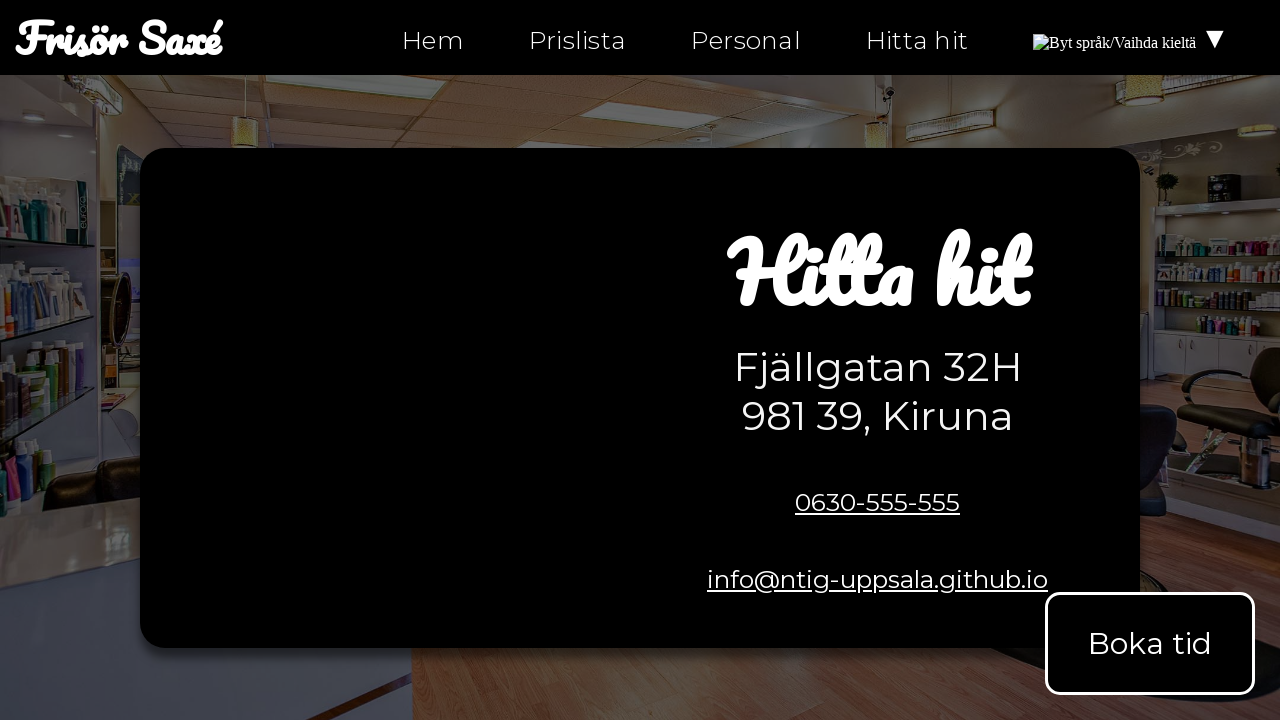